Fills out the DemoQA practice form with personal information including first name, last name, email, gender selection, mobile number, subject, and address fields.

Starting URL: https://demoqa.com/automation-practice-form

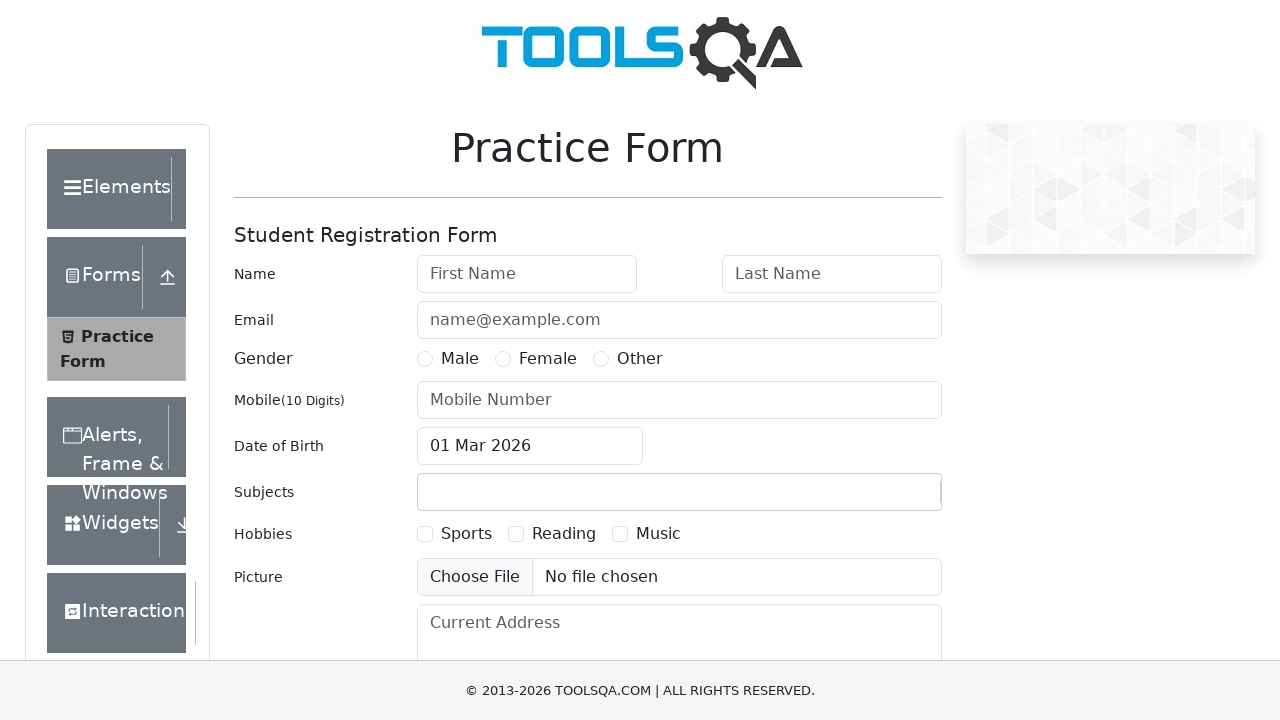

Filled first name field with 'Amani' on #firstName
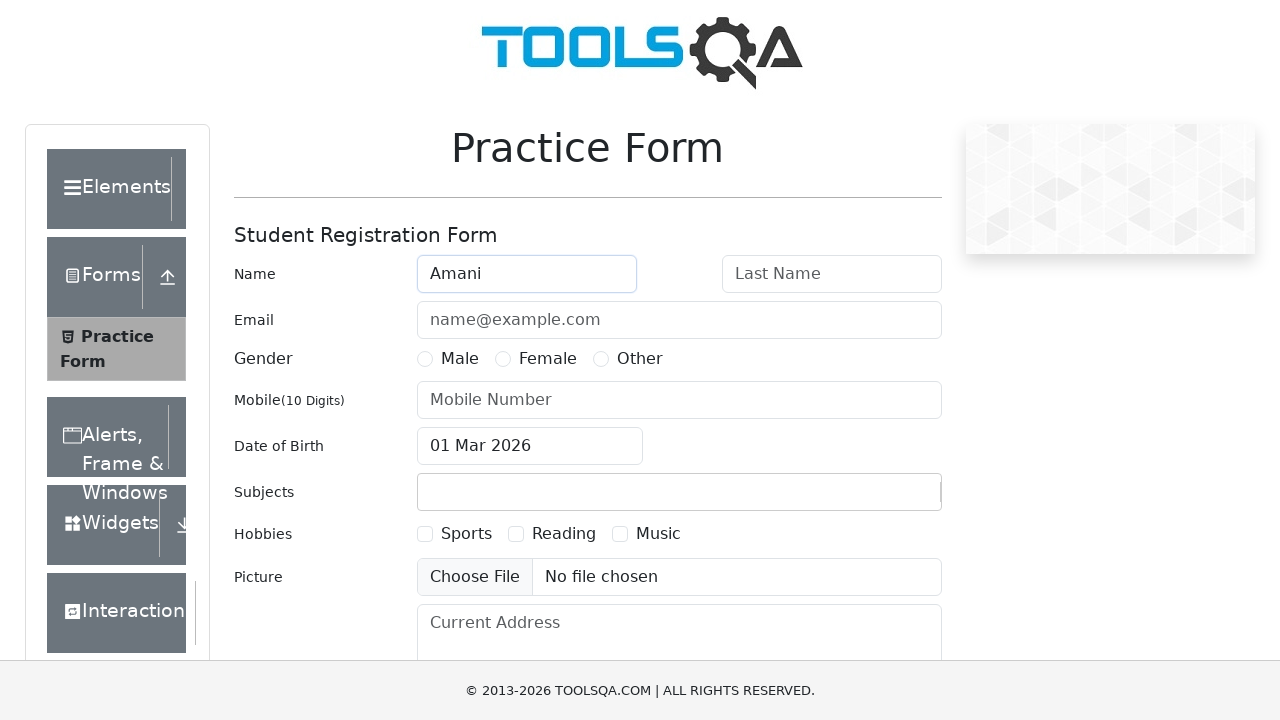

Filled last name field with 'Kashema' on #lastName
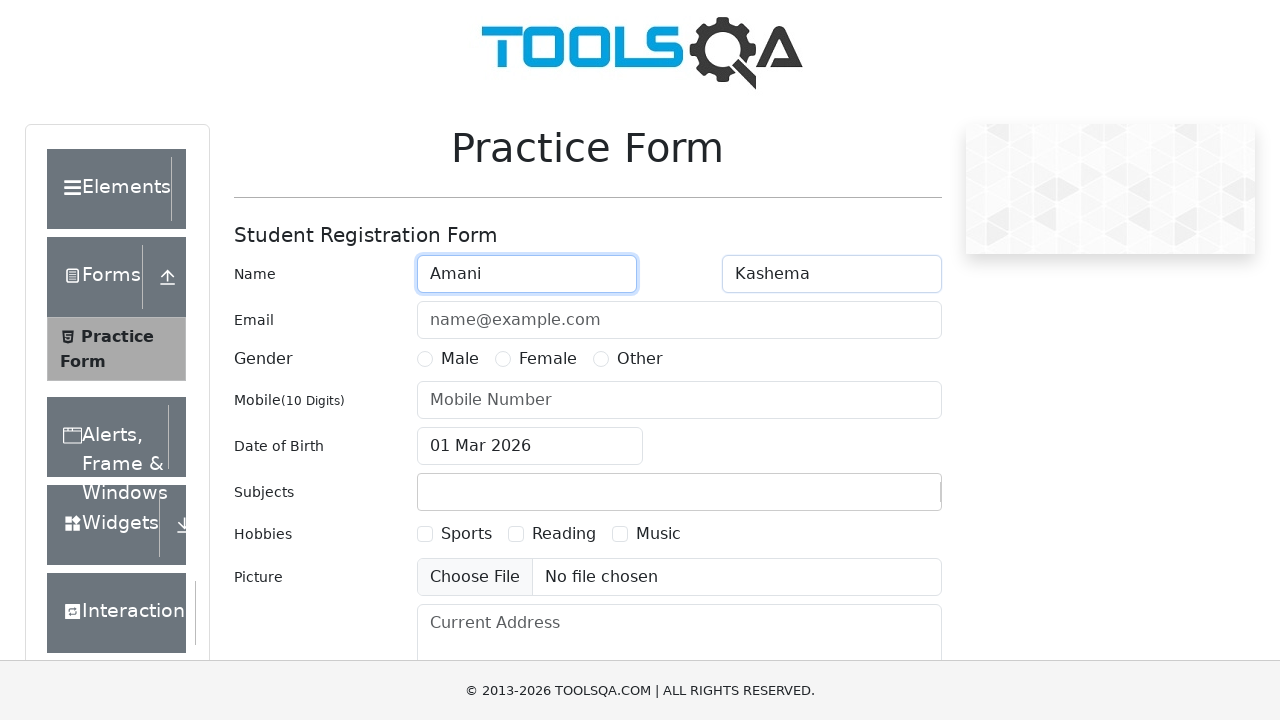

Filled email field with 'akashema@gmail.com' on #userEmail
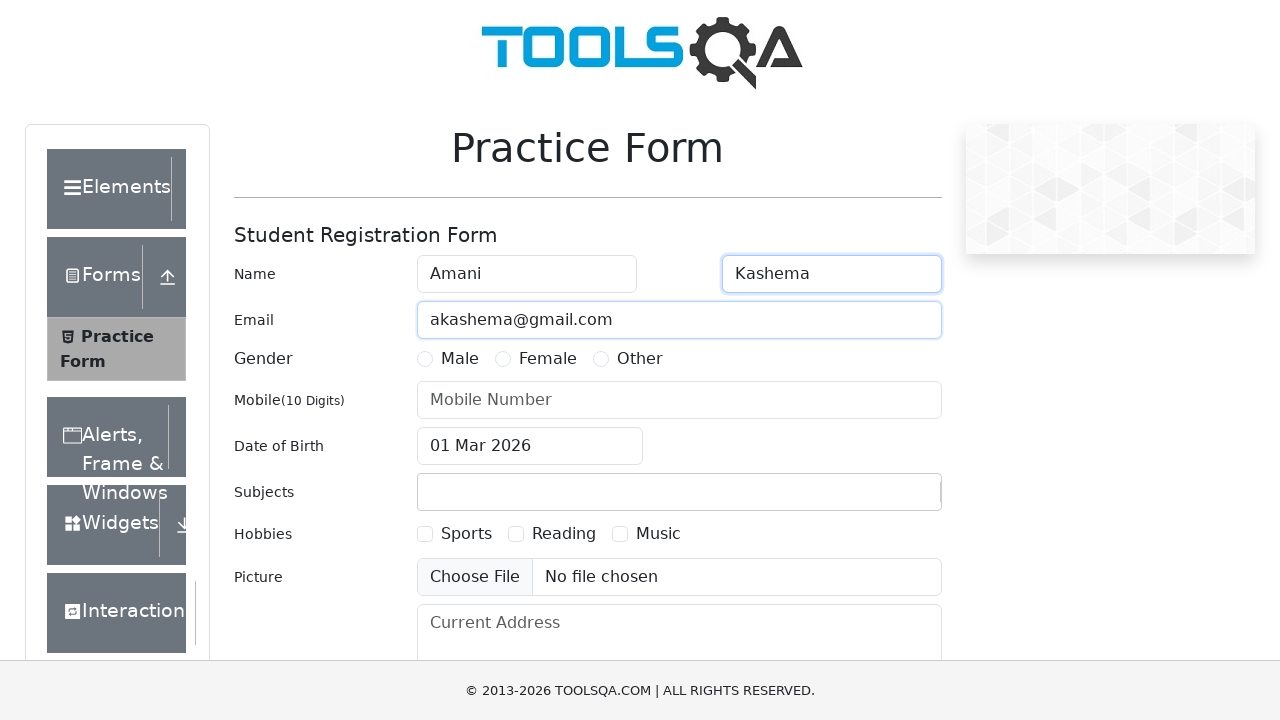

Selected Male gender radio button at (460, 359) on label[for='gender-radio-1']
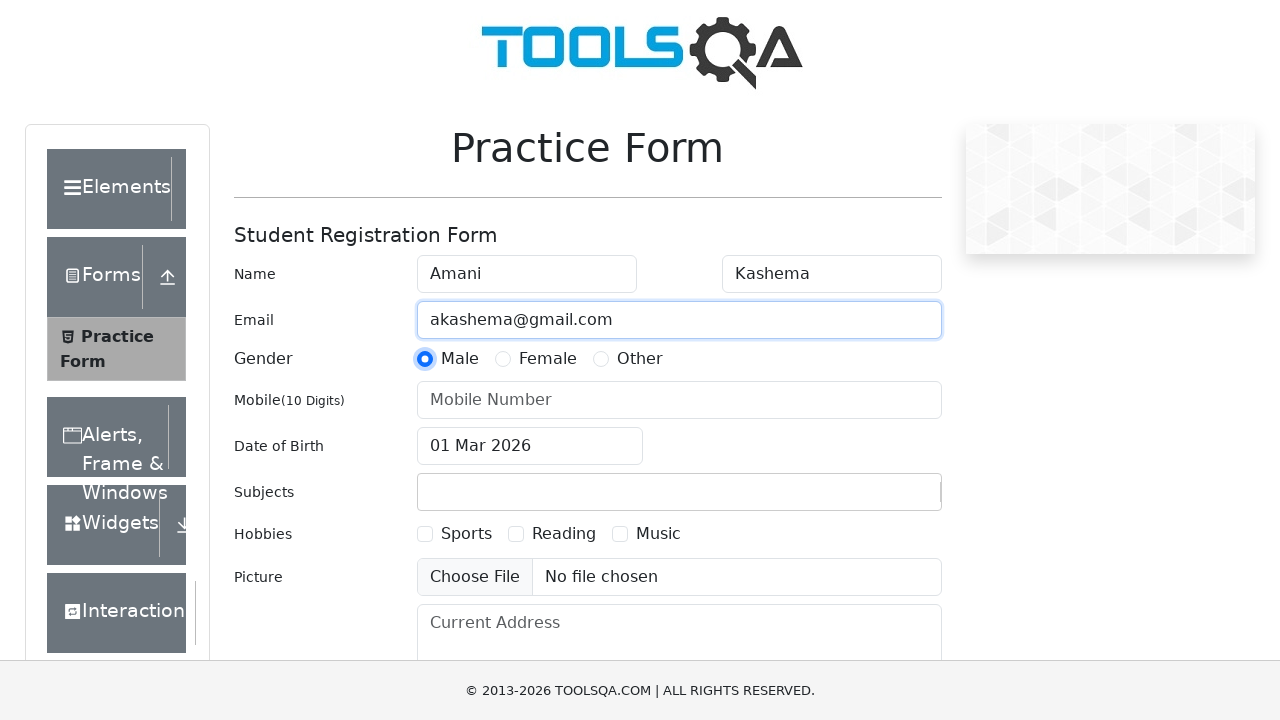

Filled mobile number field with '0736533832' on #userNumber
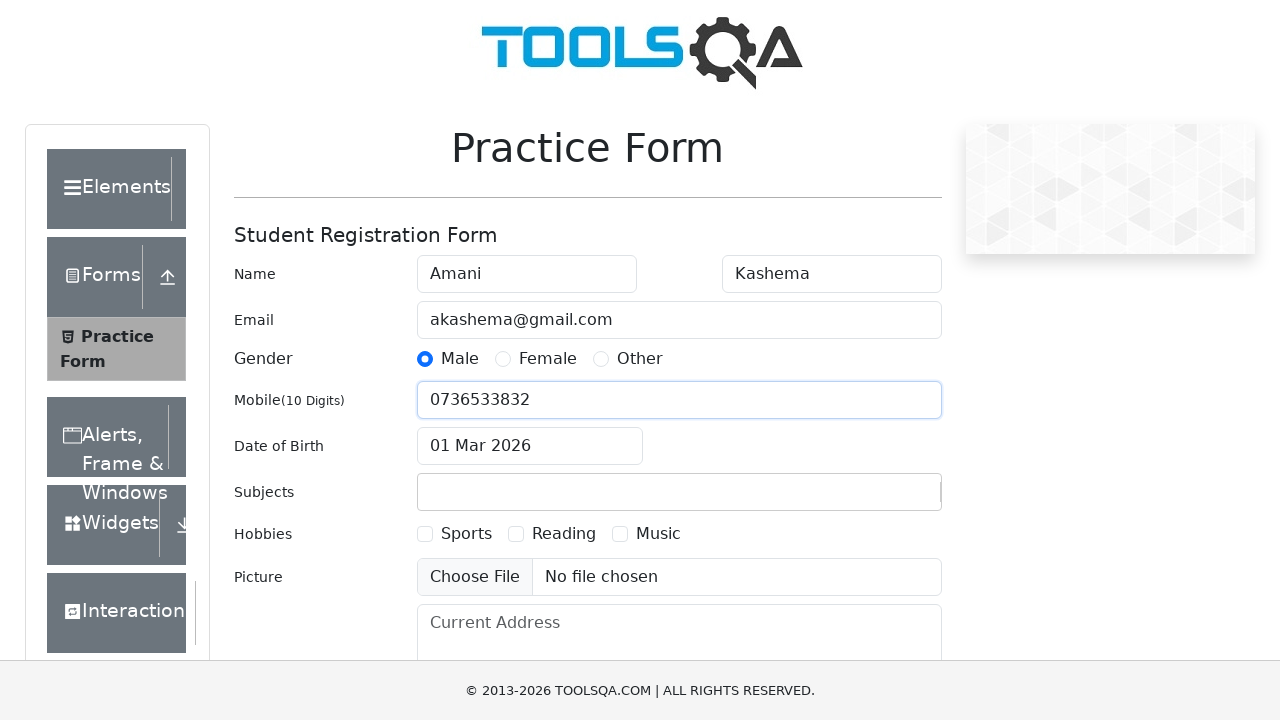

Filled subject field with 'Hello World !!!!!' on #subjectsInput
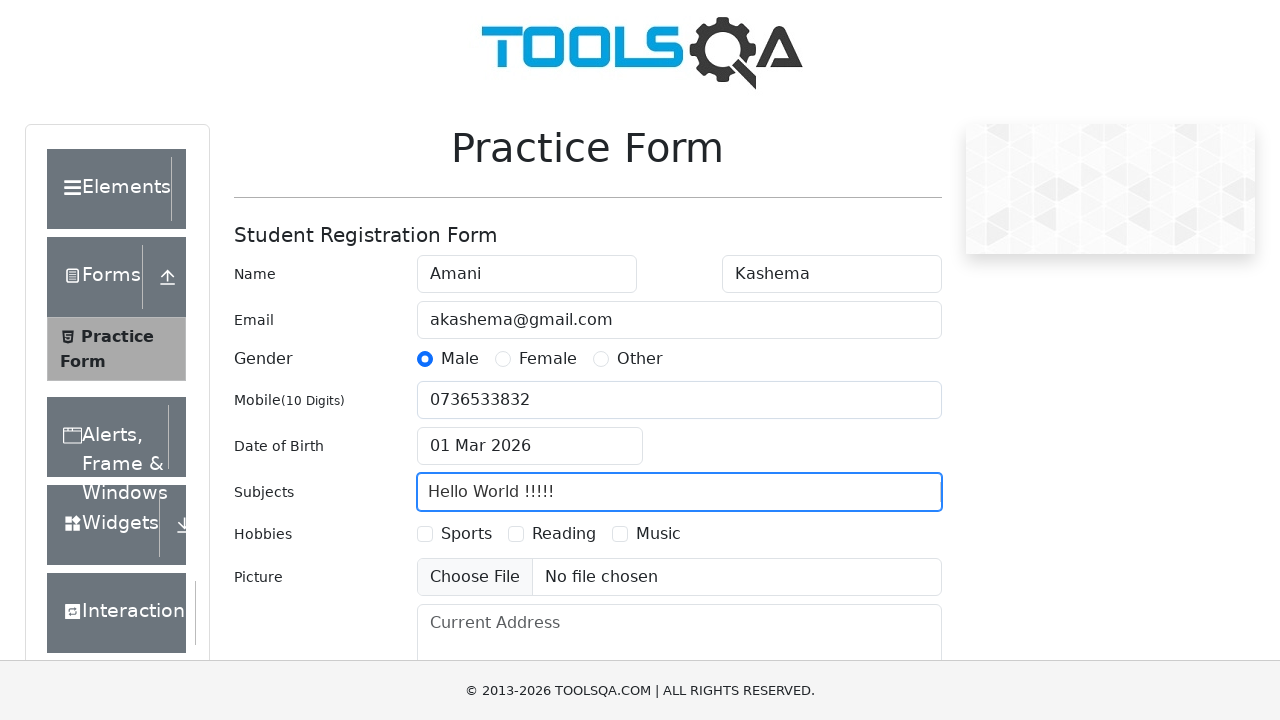

Filled current address field with '67 Beacon Valley Street Cape Town' on #currentAddress
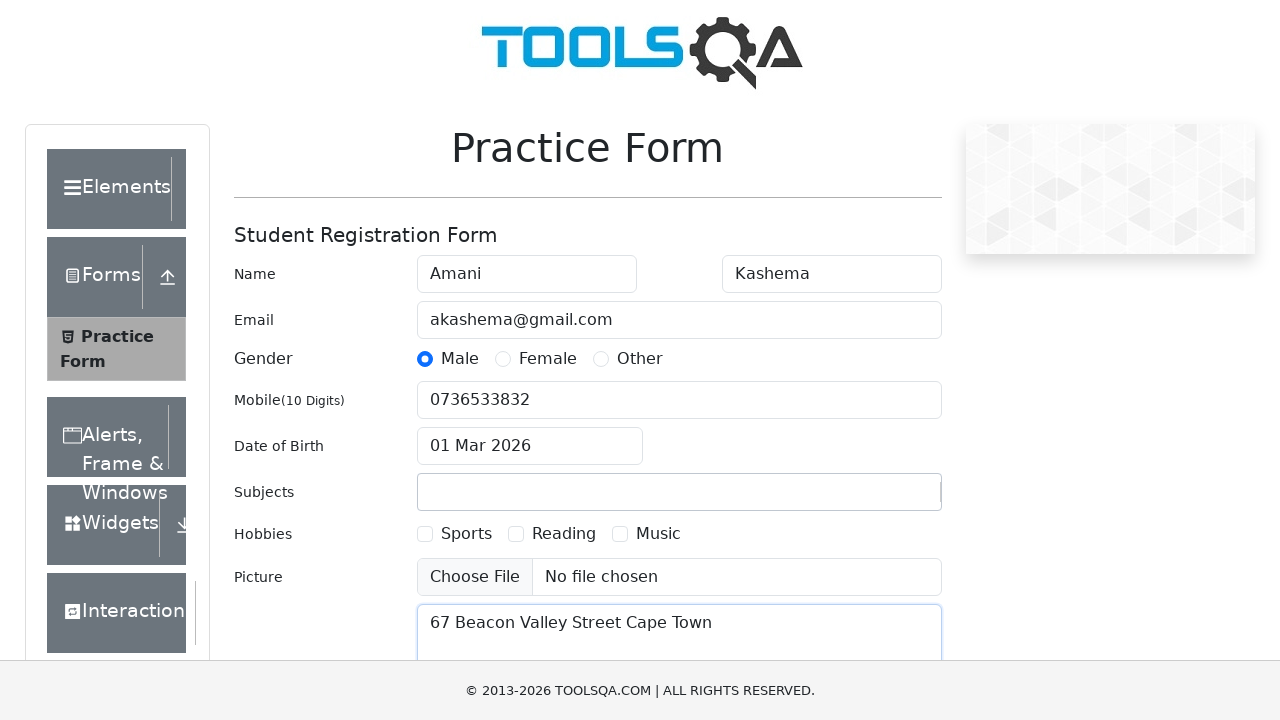

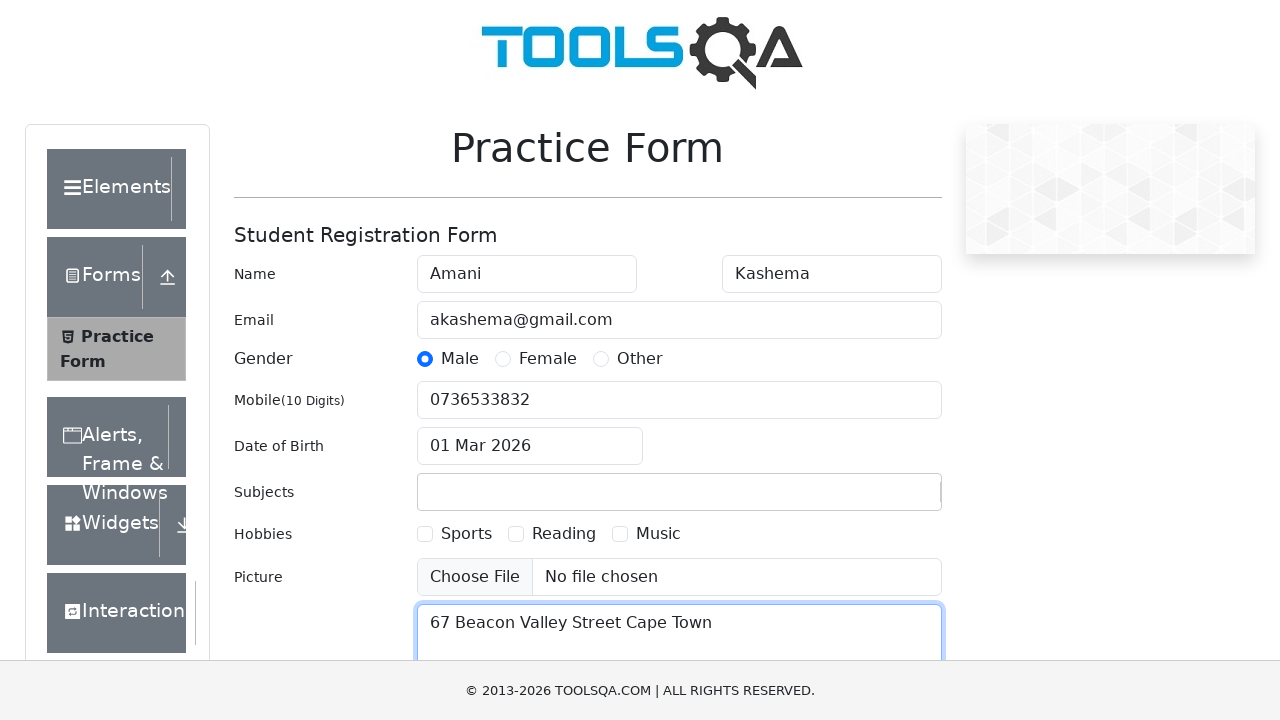